Tests a registration form by filling in first name, last name, address, email, and phone fields on a demo automation testing site

Starting URL: https://demo.automationtesting.in/Register.html

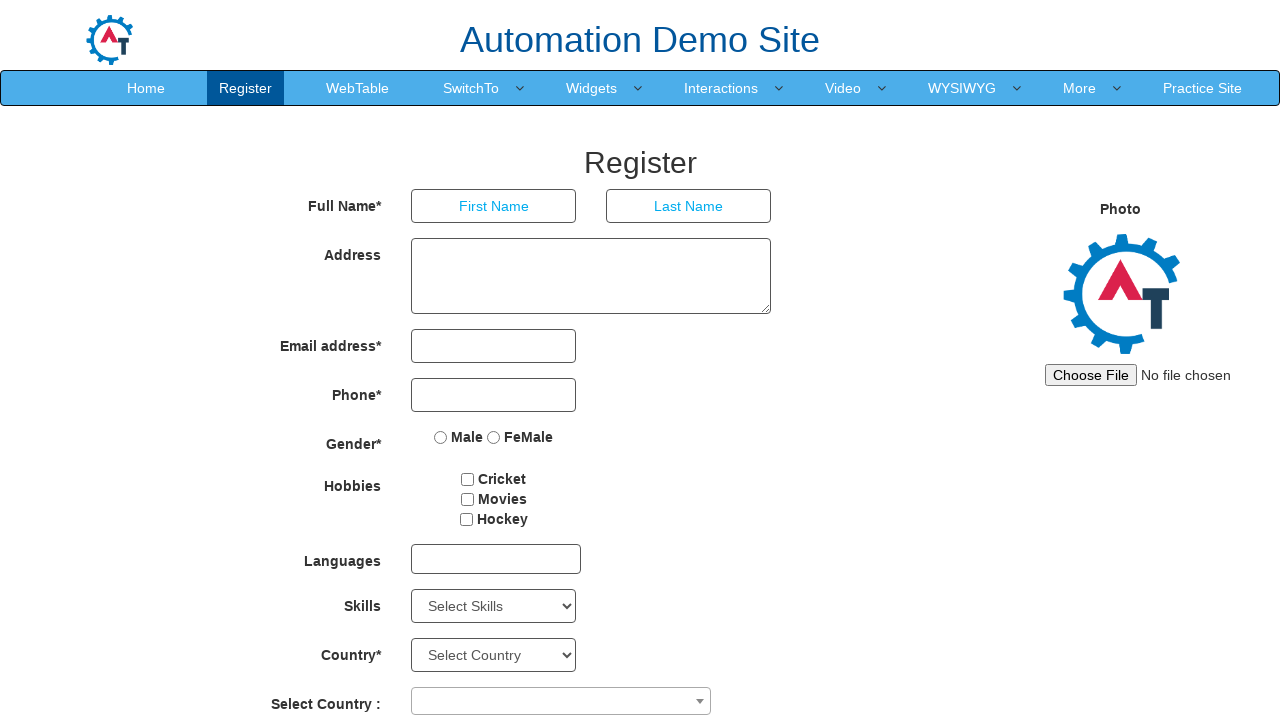

Filled first name field with 'Rama Kant' on //*[@id='basicBootstrapForm']/div[1]/div[1]/input
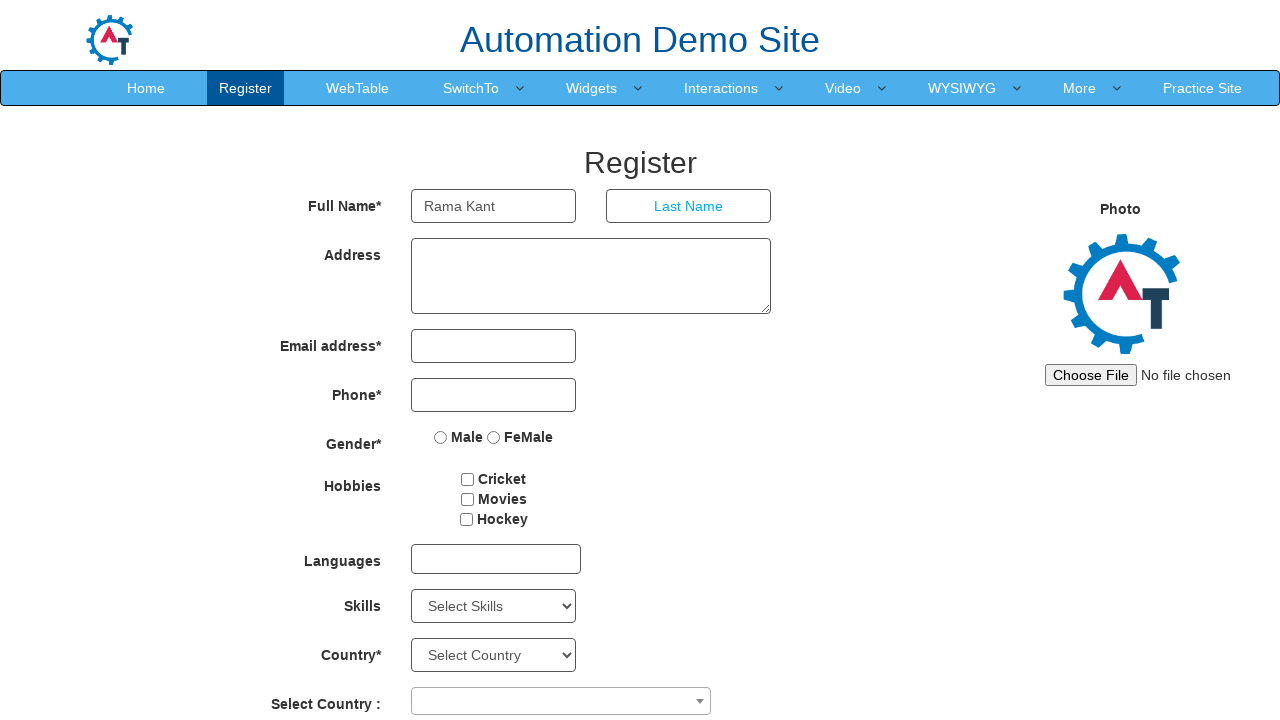

Filled last name field with 'Bhargava' on //*[@id='basicBootstrapForm']/div[1]/div[2]/input
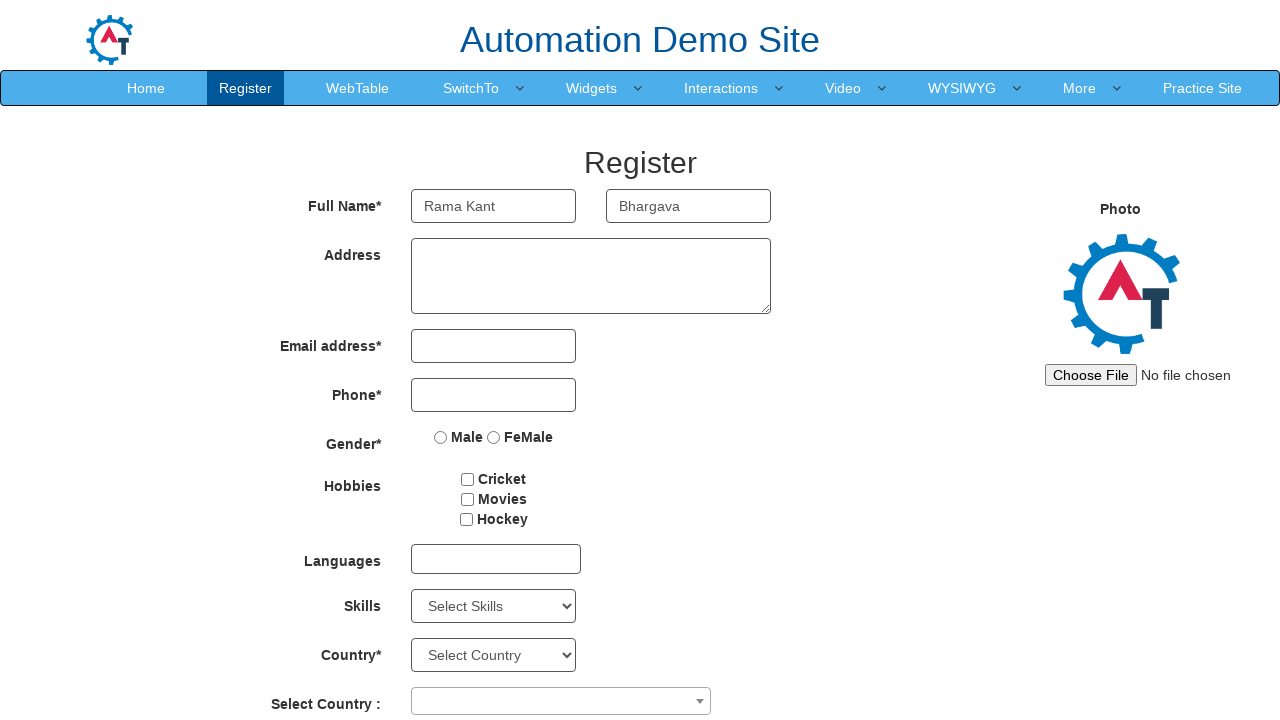

Filled address field with 'Chandigarh mohali' on //*[@id='basicBootstrapForm']/div[2]/div/textarea
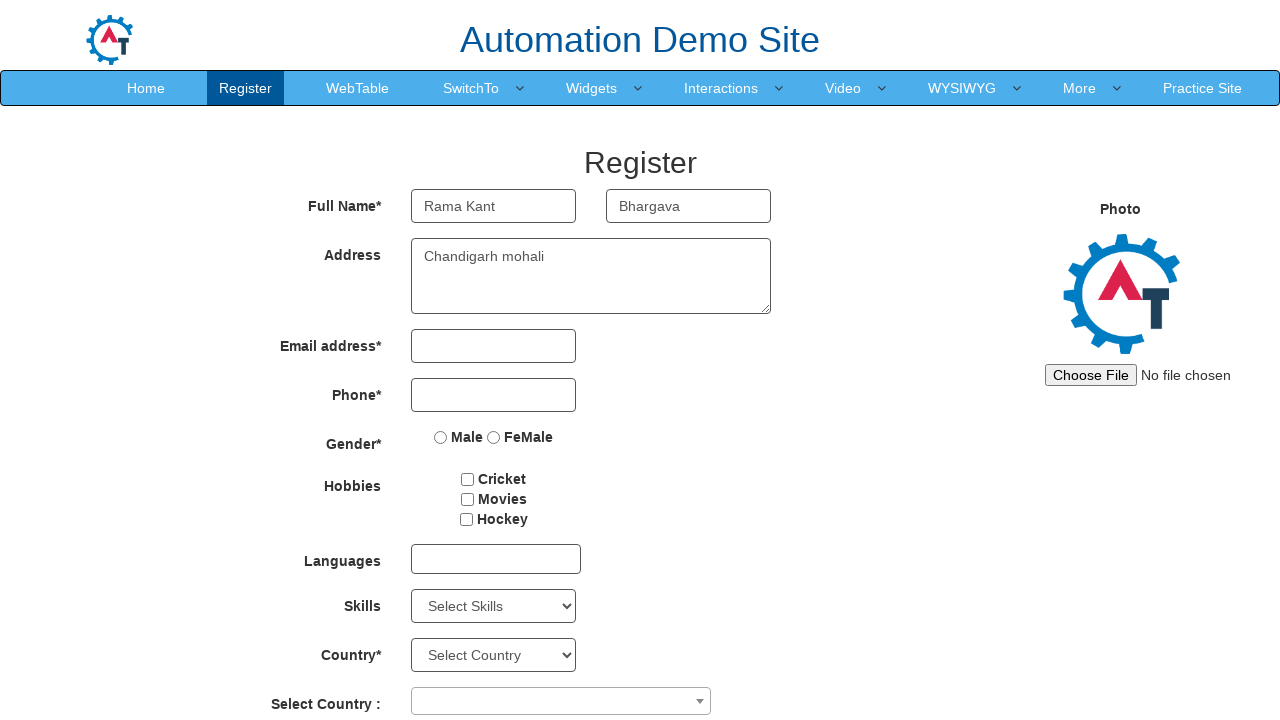

Filled email field with 'bhargava.test@gmail.com' on //*[@id='eid']/input
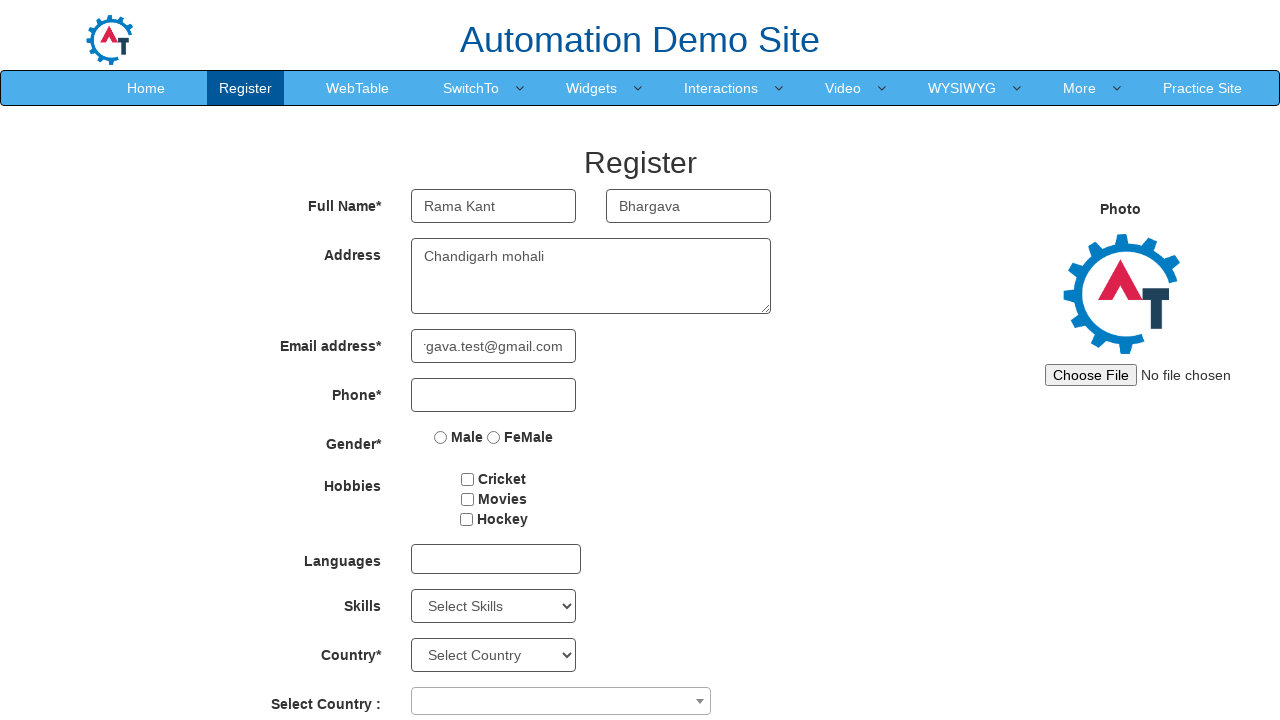

Filled phone/confirm email field with 'bhargava.test@gmail.com' on //*[@id='basicBootstrapForm']/div[4]/div/input
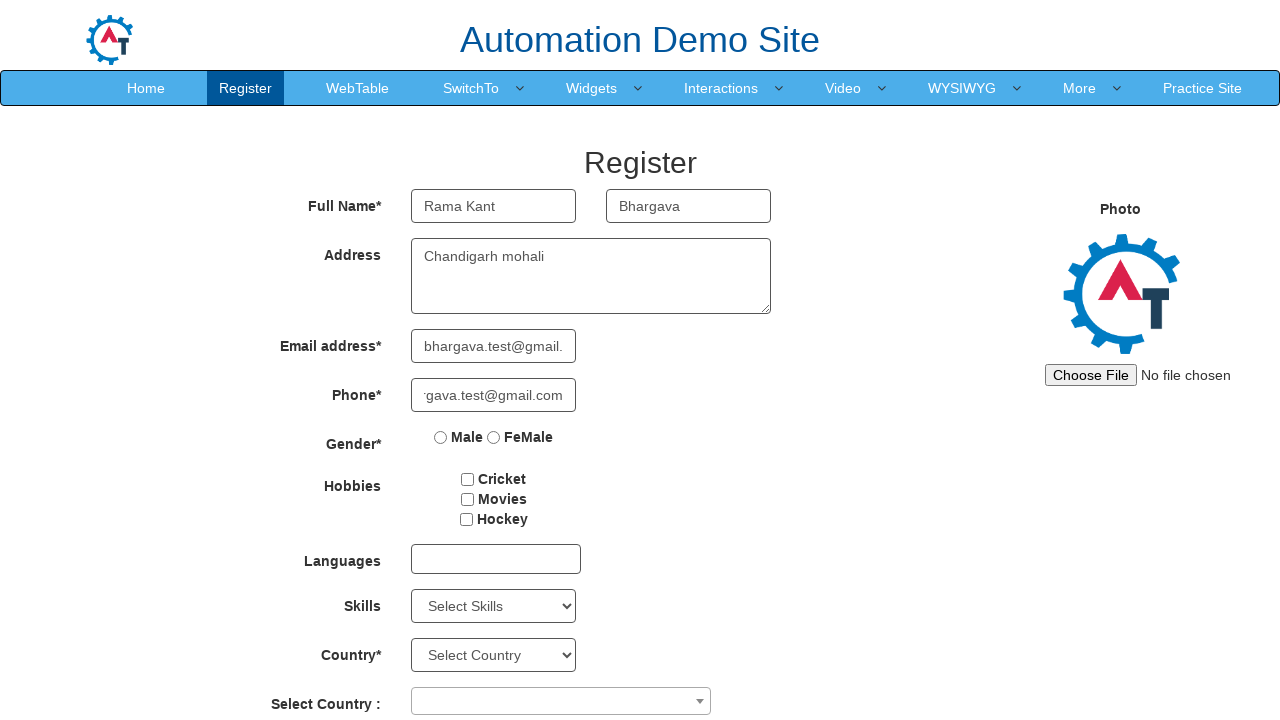

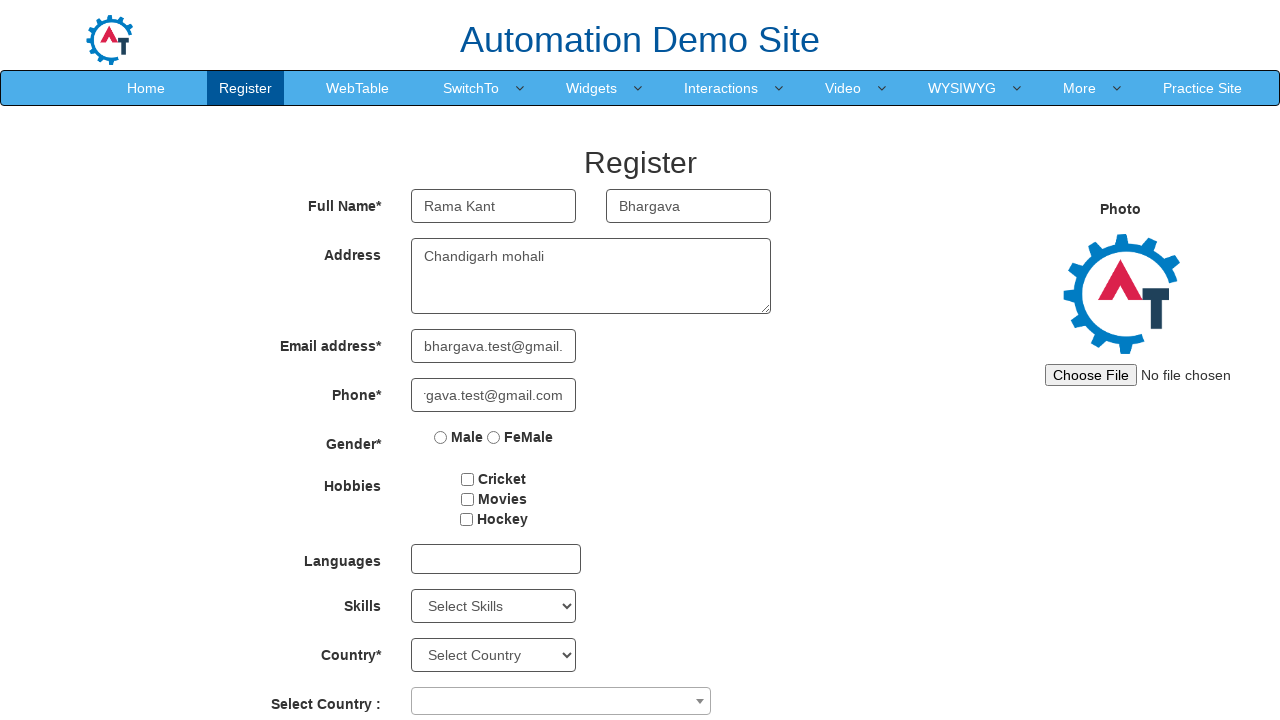